Tests dynamic content loading by clicking a start button and attempting to read dynamically loaded text

Starting URL: https://the-internet.herokuapp.com/dynamic_loading/2

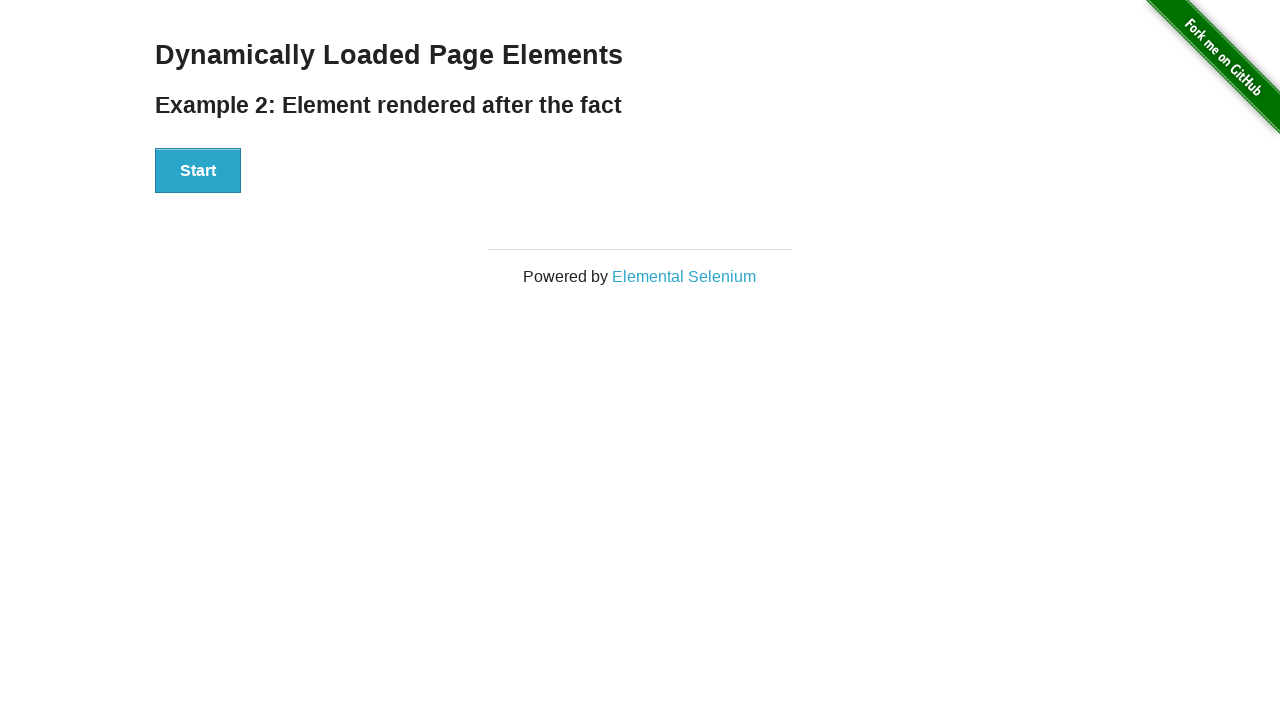

Navigated to dynamic loading test page
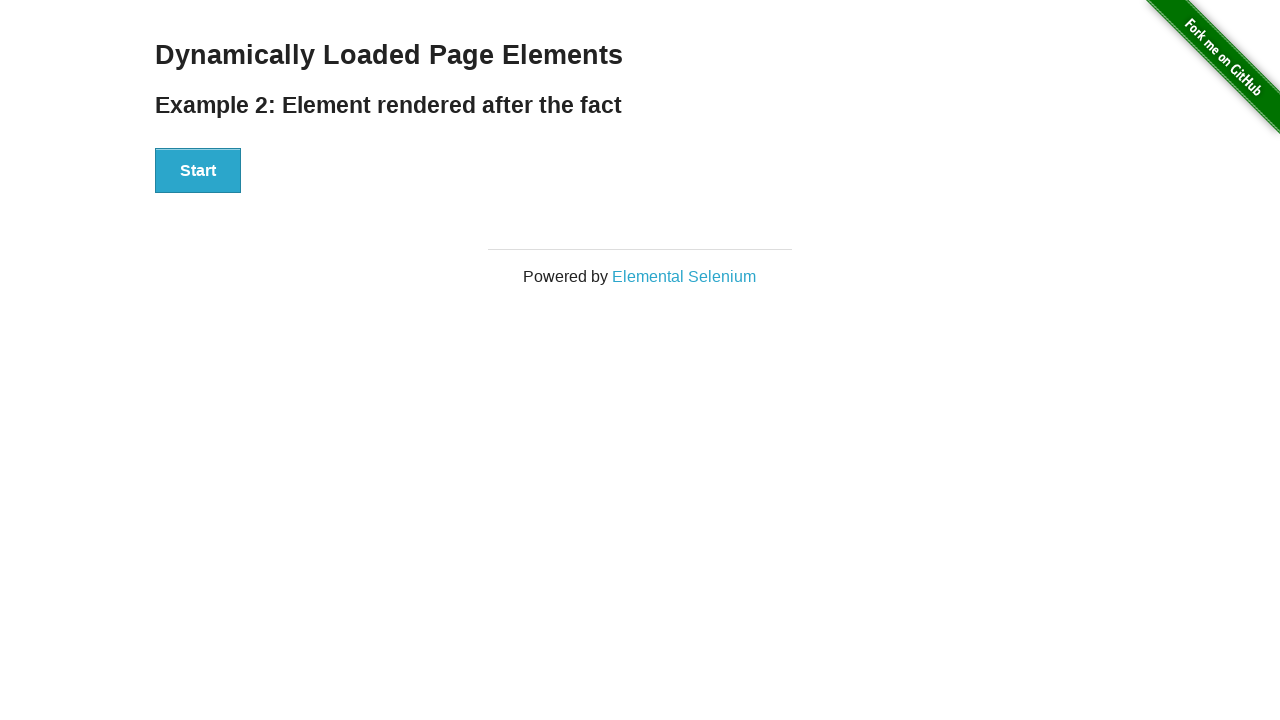

Clicked start button to initiate dynamic content loading at (198, 171) on #start button
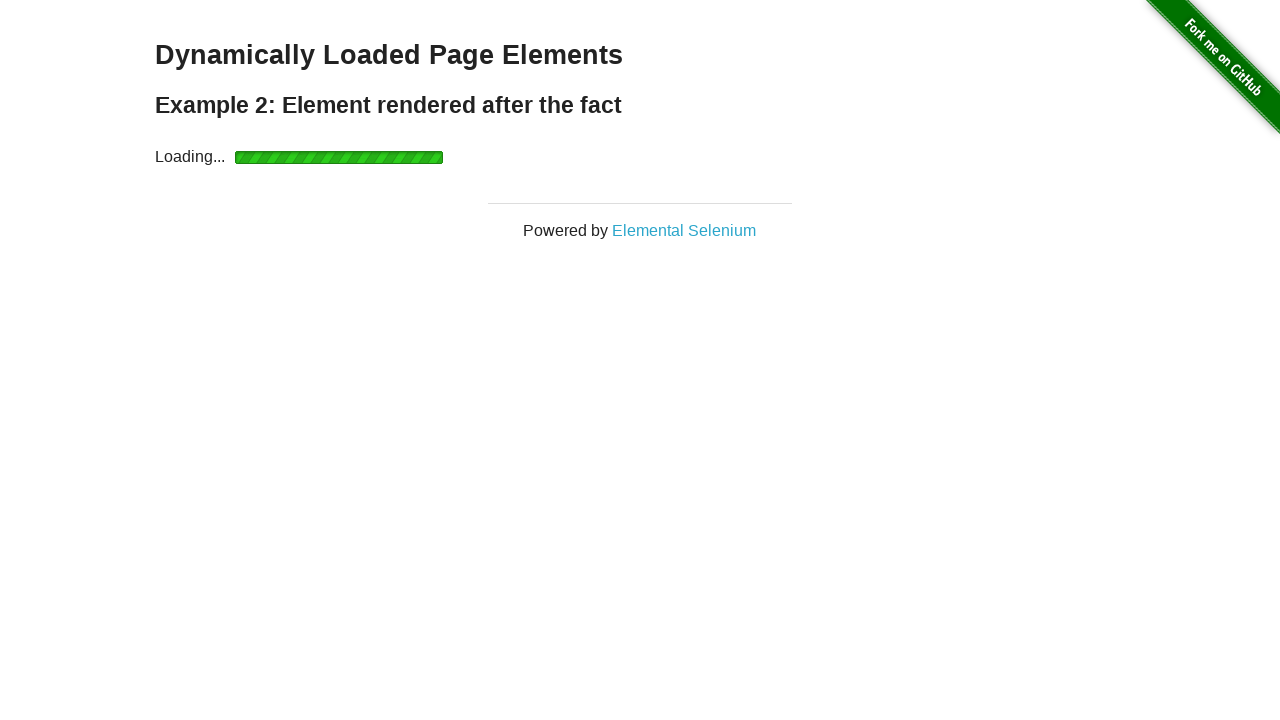

Attempted to read dynamically loaded text without explicit wait
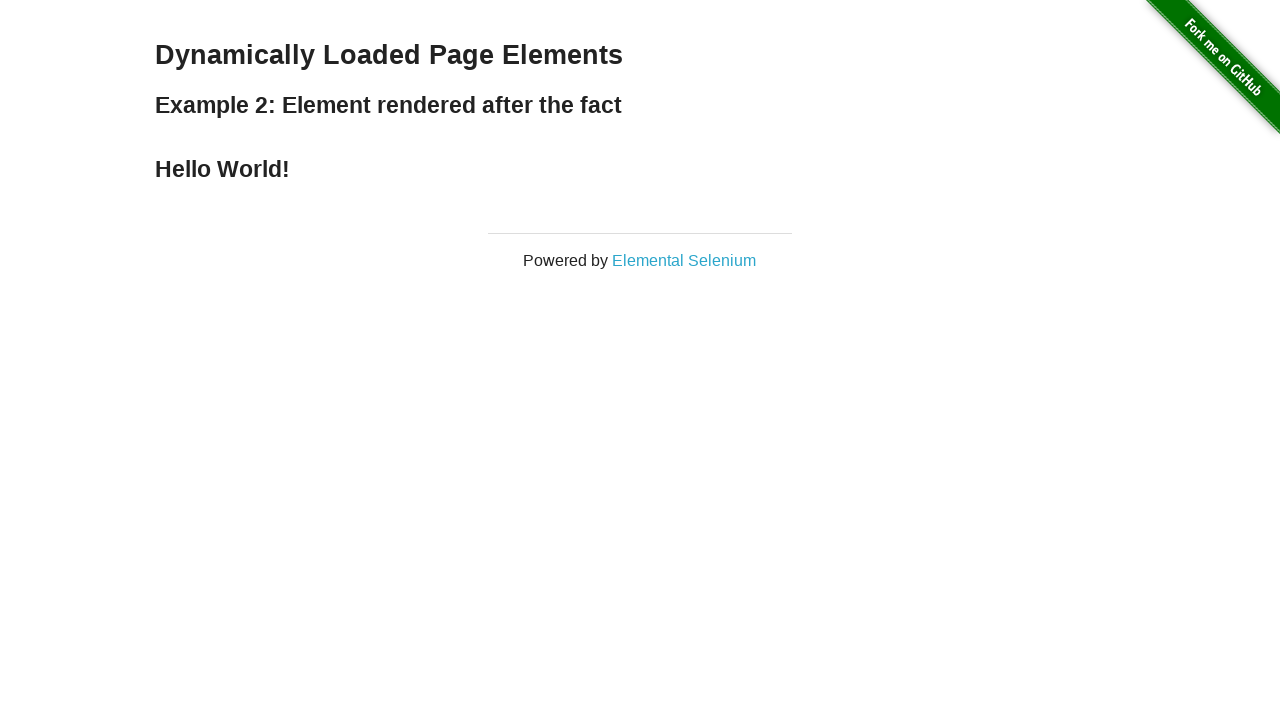

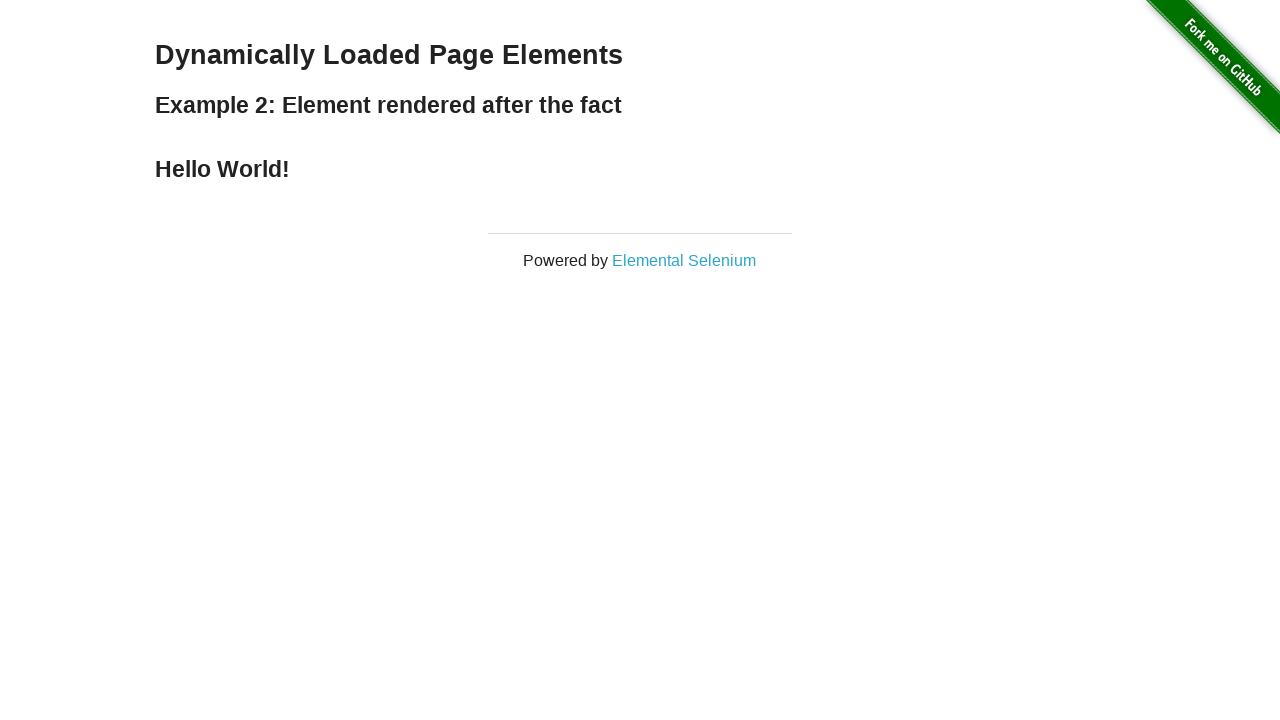